Tests radio button selection on an automation practice page by clicking on the third radio button option twice.

Starting URL: https://rahulshettyacademy.com/AutomationPractice/

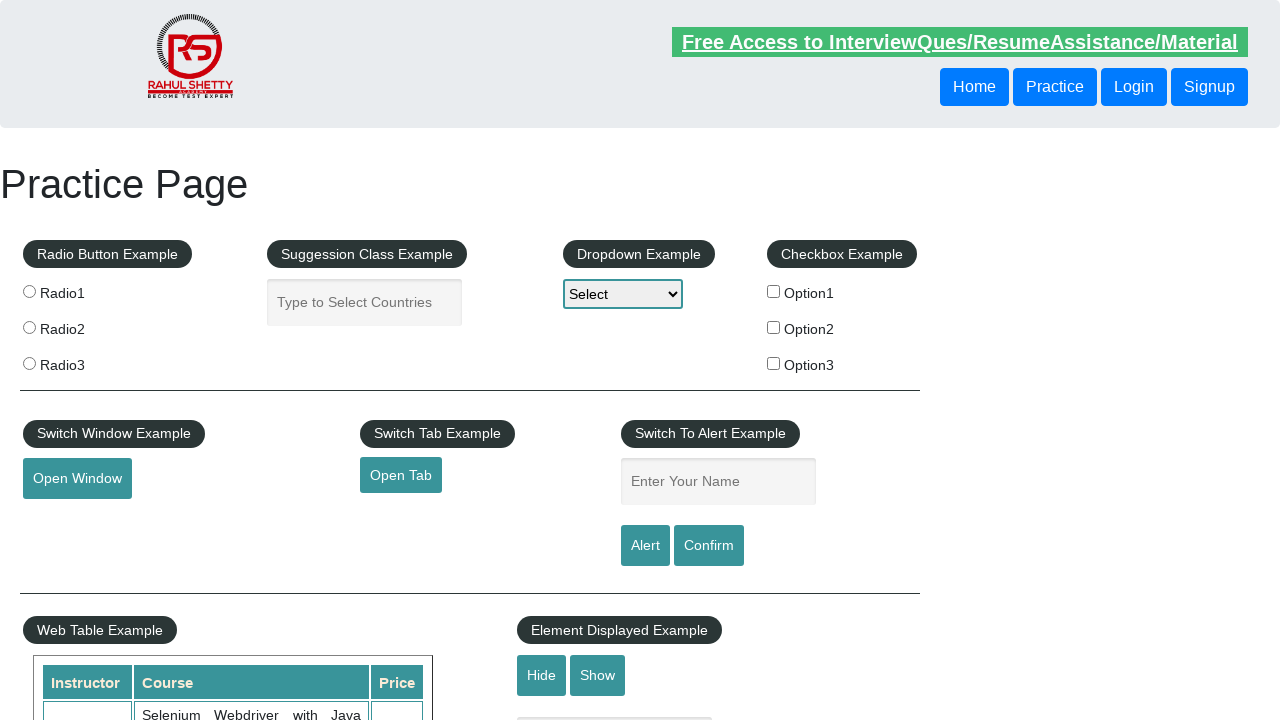

Clicked on the third radio button option (radio3) at (29, 363) on input[value='radio3']
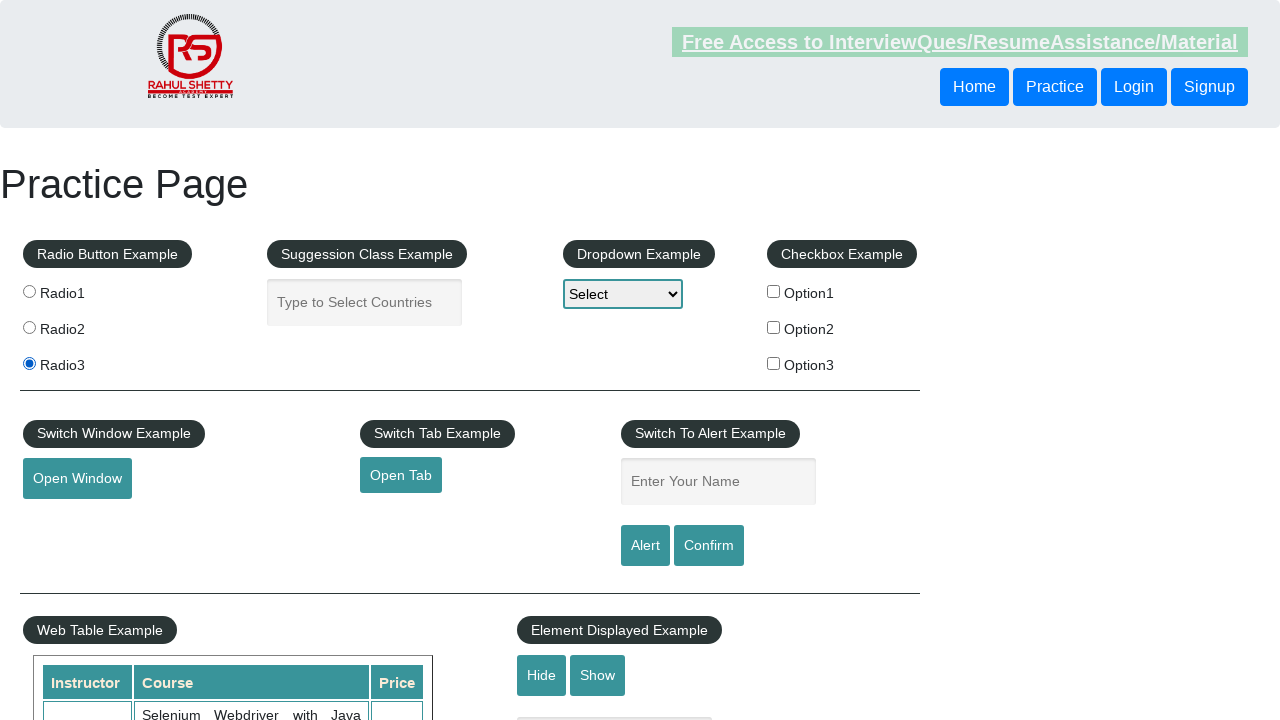

Clicked on the third radio button option (radio3) again at (29, 363) on input[value='radio3']
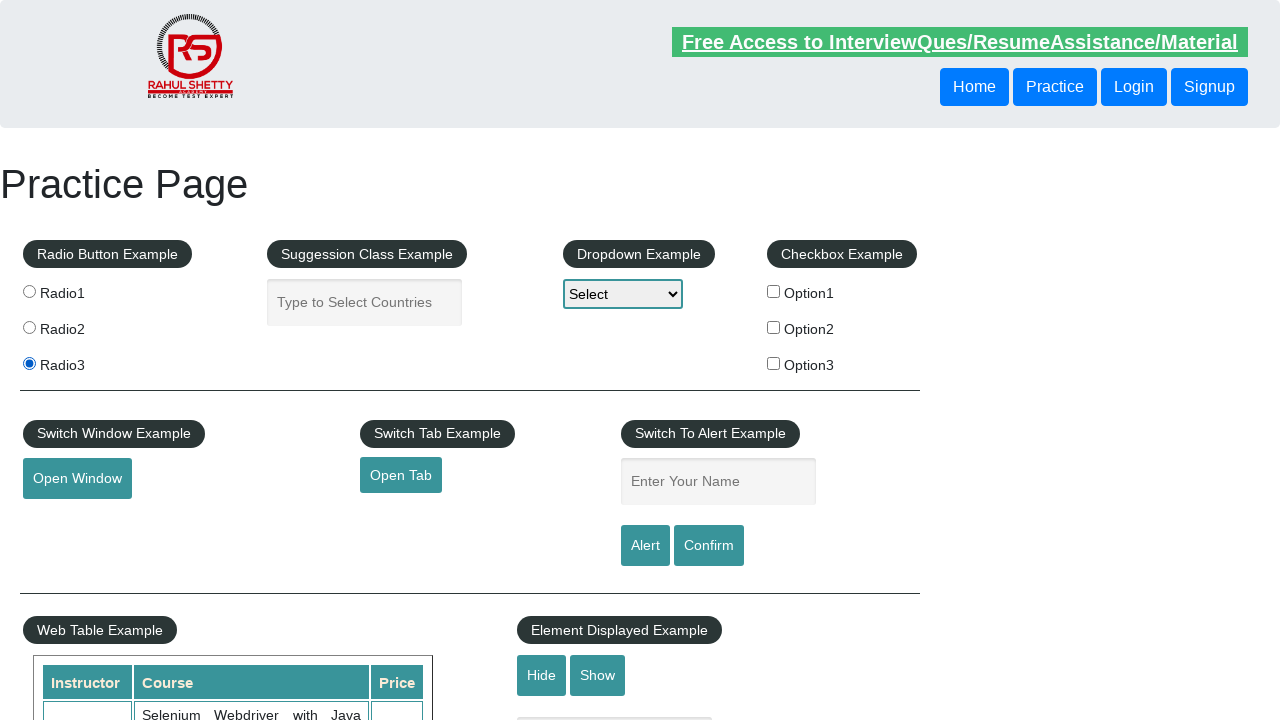

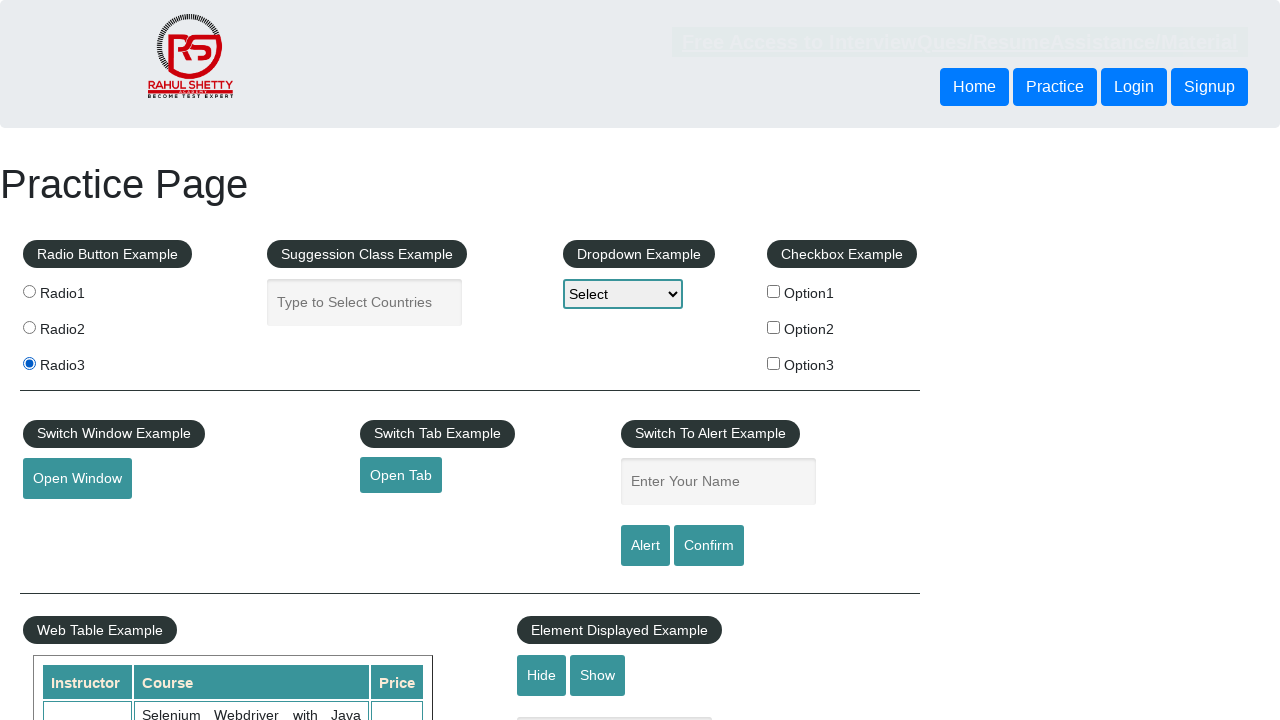